Tests right-click context menu functionality by performing a right-click on an element and selecting options from the context menu

Starting URL: http://swisnl.github.io/jQuery-contextMenu/demo.html

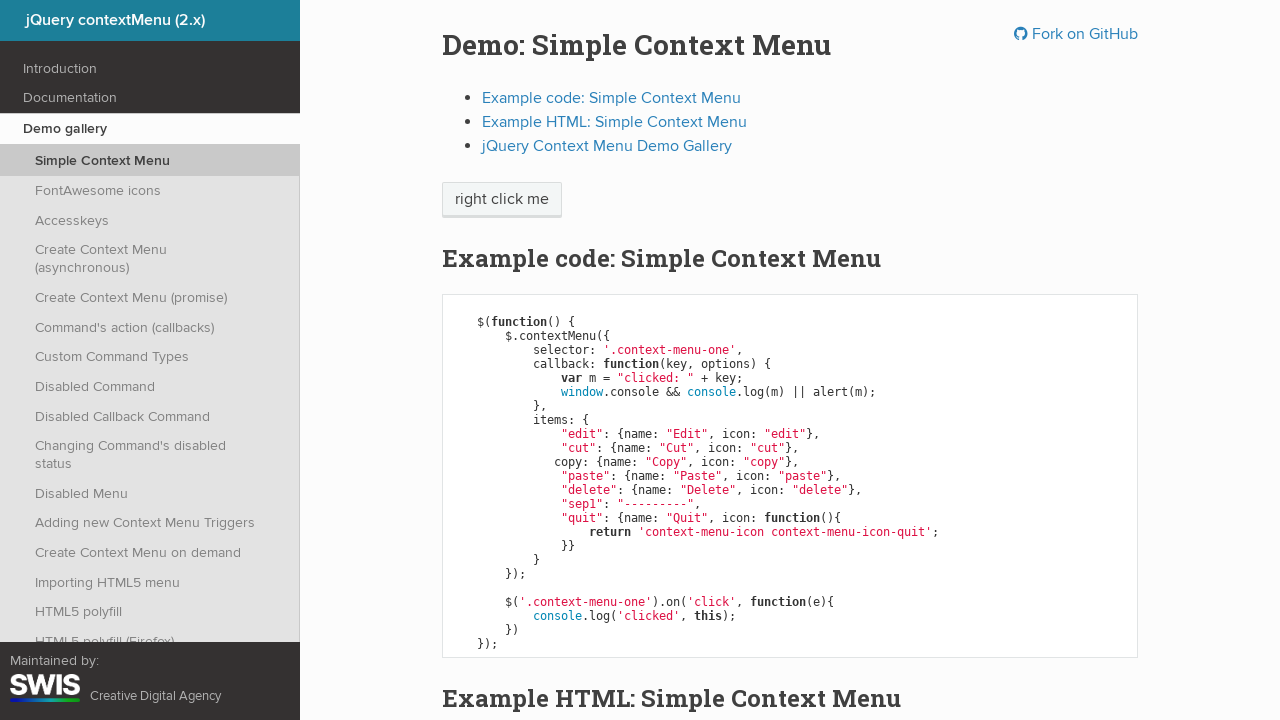

Located the right-click target element
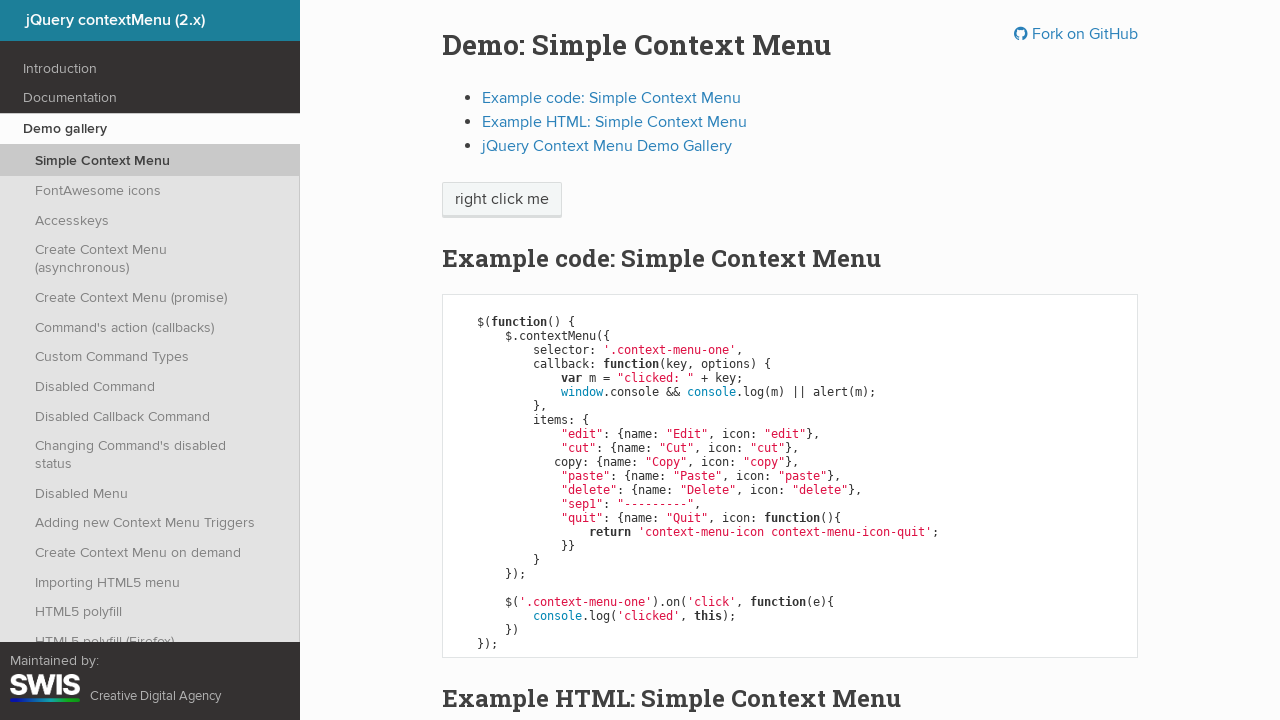

Performed right-click on the target element at (502, 200) on xpath=//span[text()='right click me']
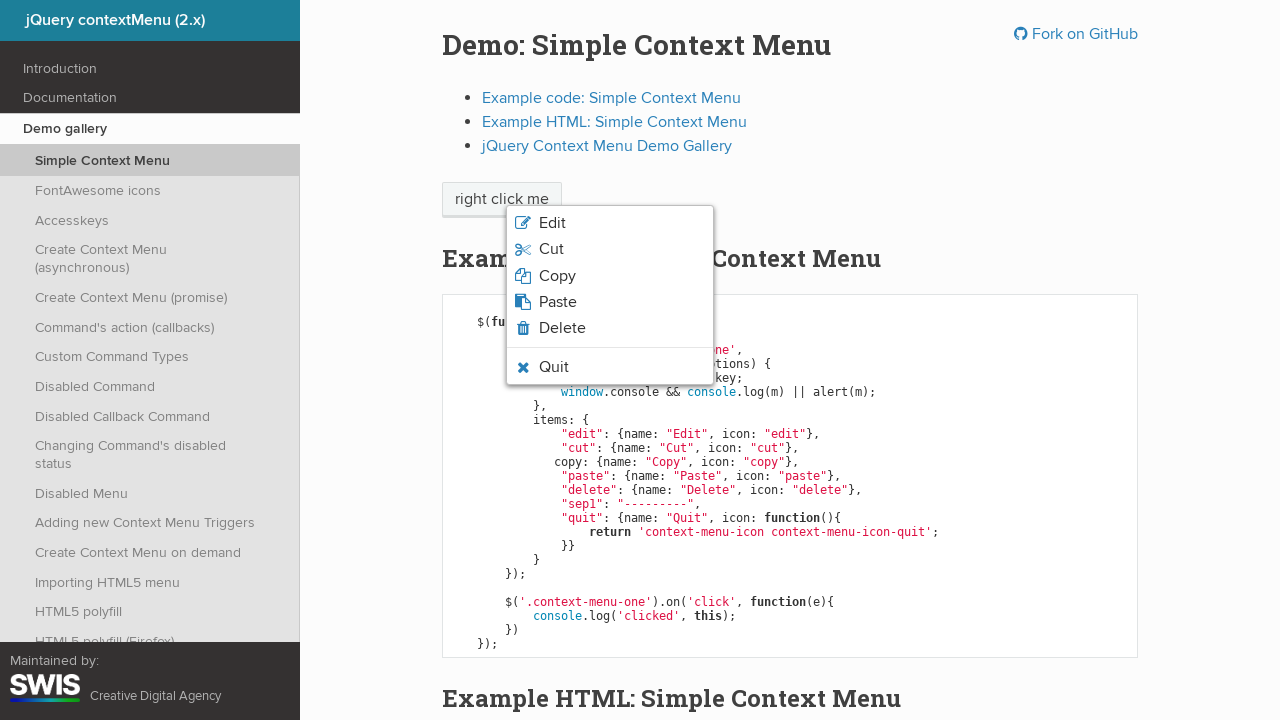

Context menu appeared after right-click
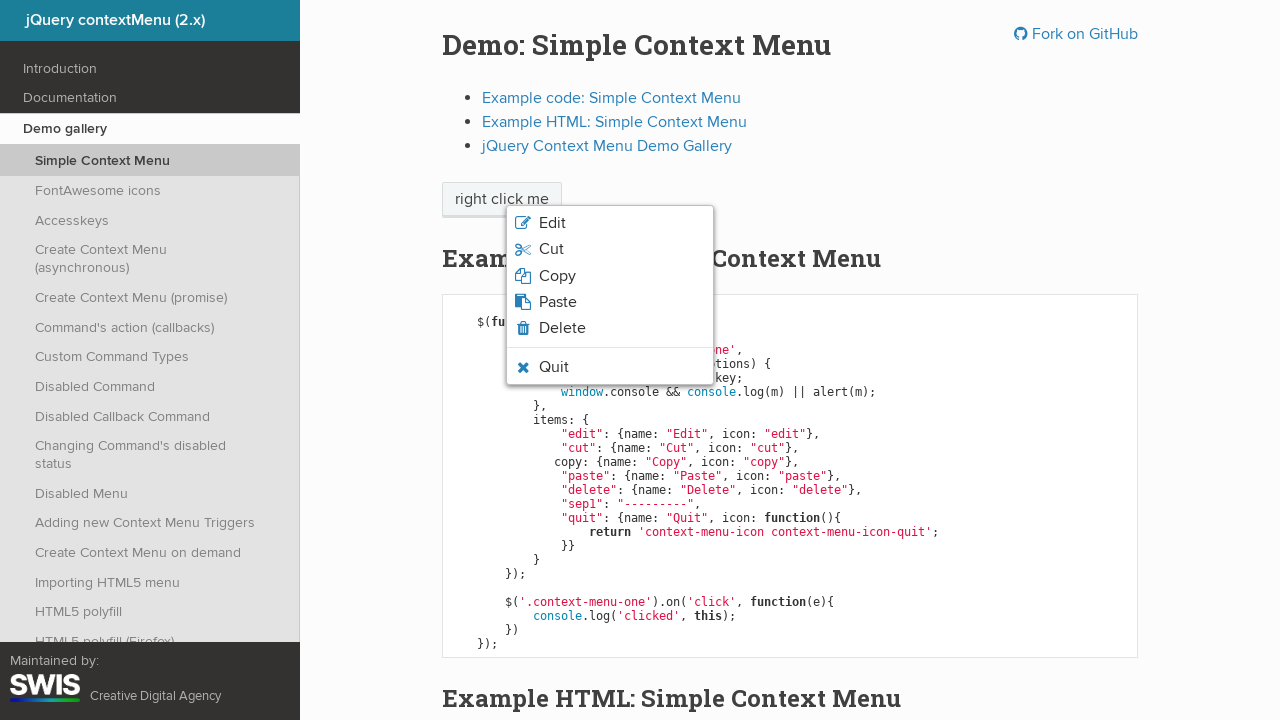

Clicked 'Copy' option from context menu at (557, 276) on xpath=//ul[@class='context-menu-list context-menu-root']/li/span[text()='Copy']
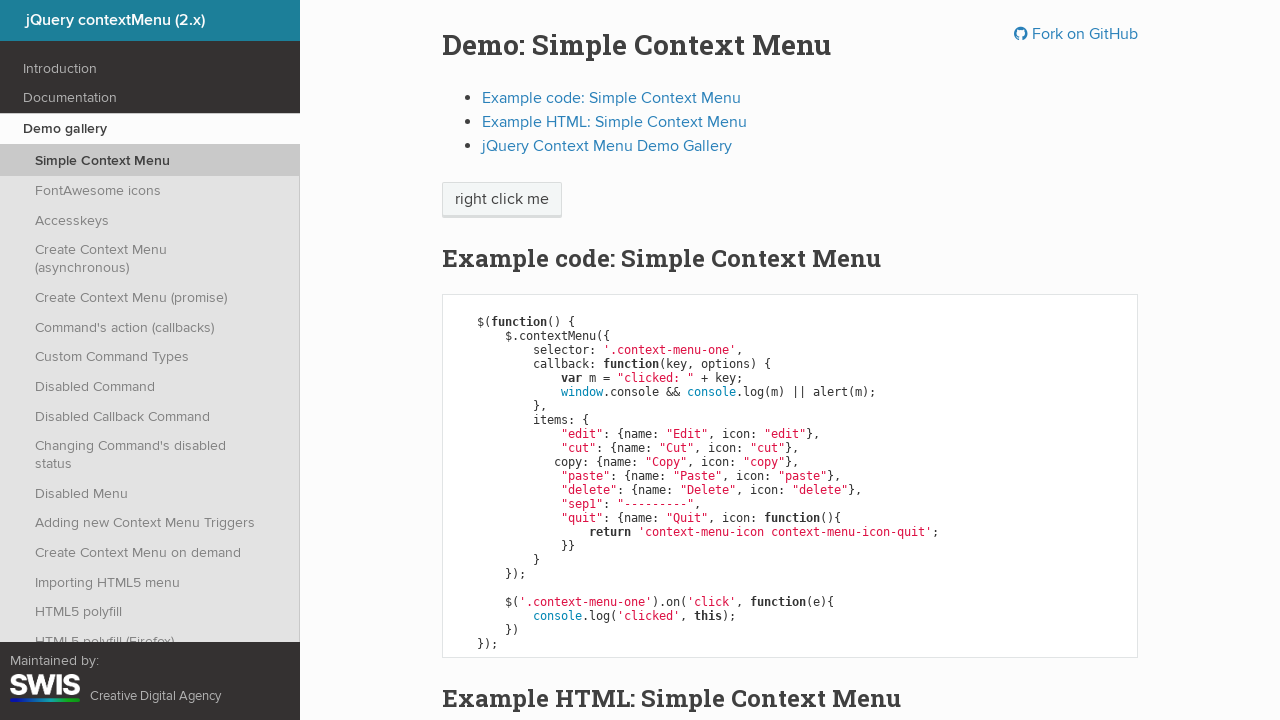

Set up dialog handler to accept alerts
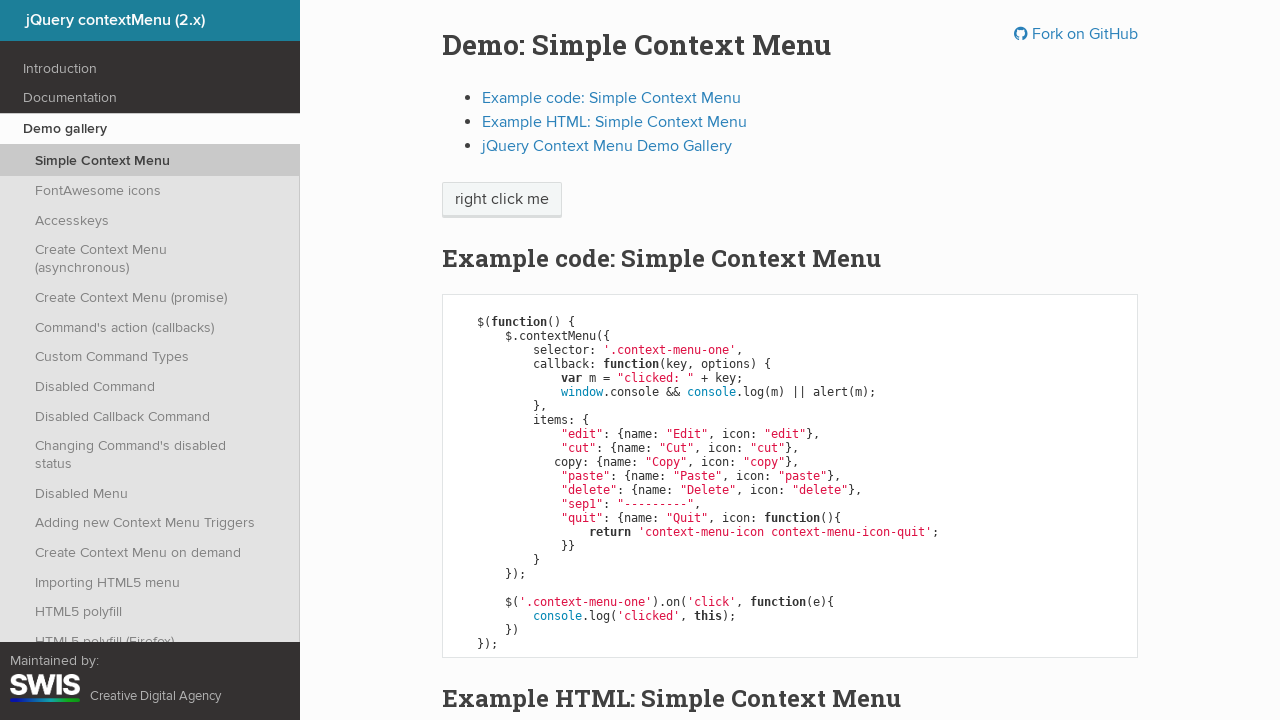

Performed second right-click on the target element at (502, 200) on xpath=//span[text()='right click me']
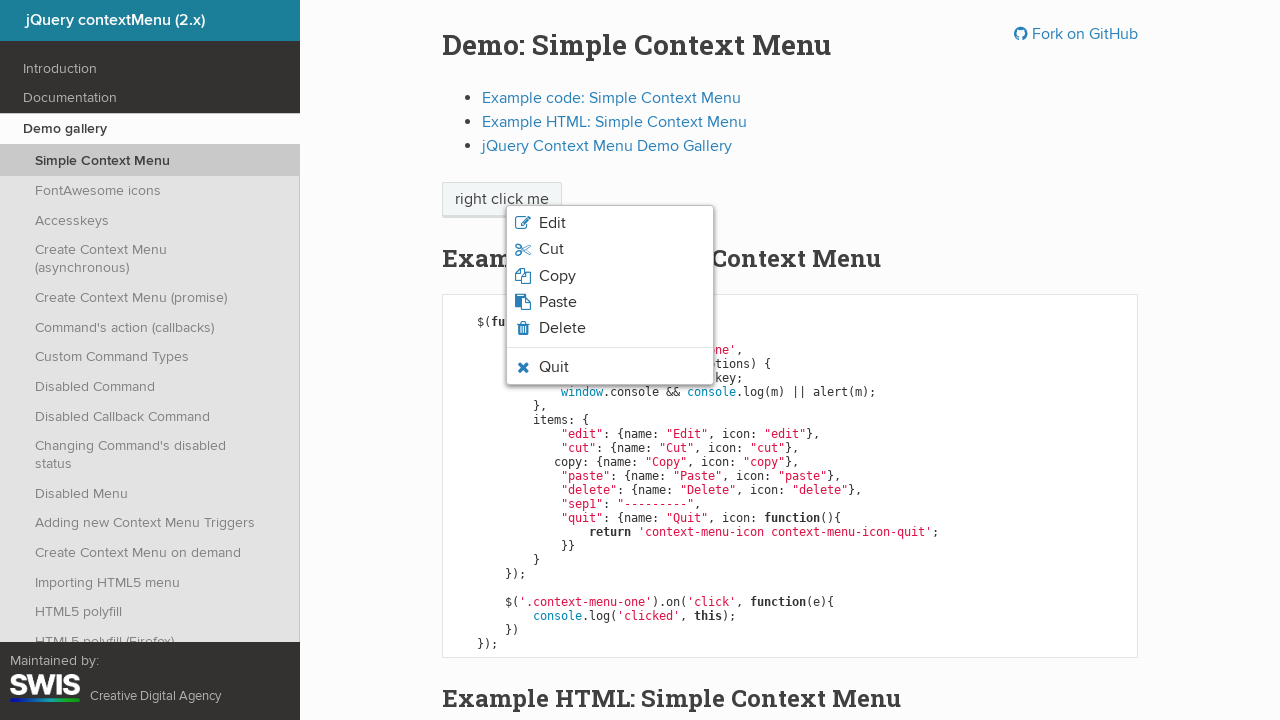

Context menu appeared after second right-click
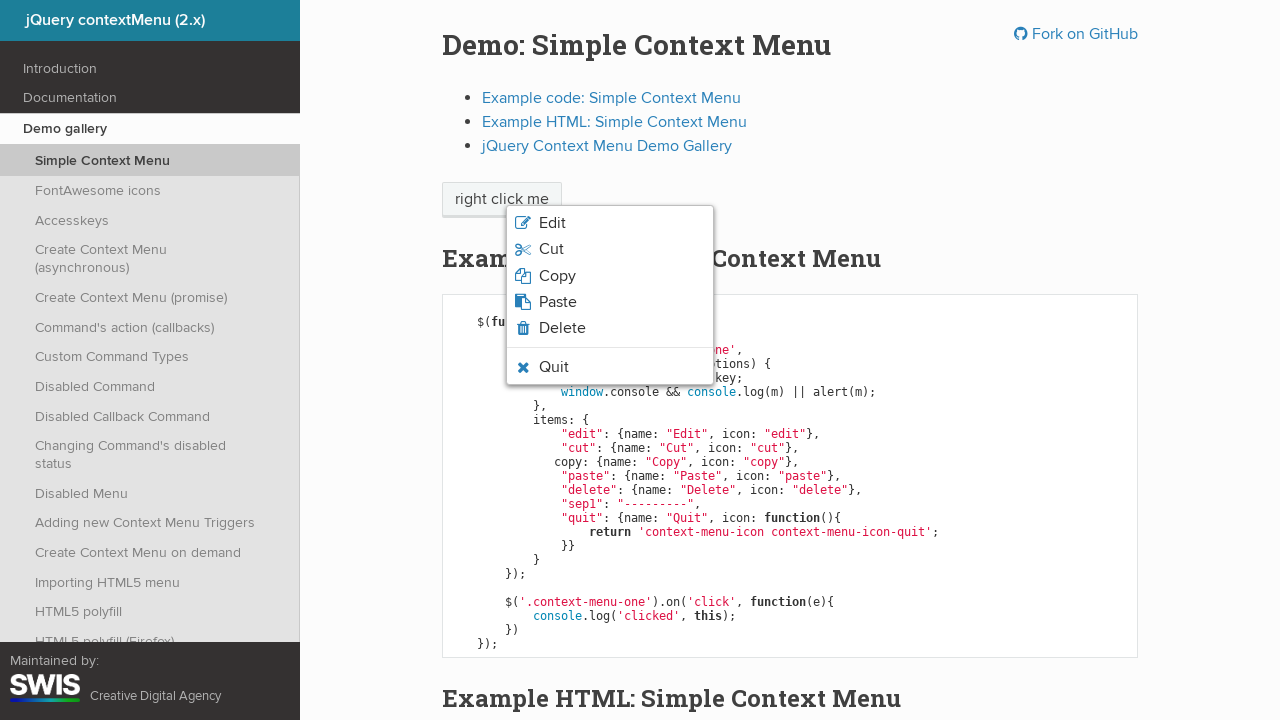

Clicked 'Paste' option from context menu at (558, 302) on xpath=//ul[@class='context-menu-list context-menu-root']/li/span[text()='Paste']
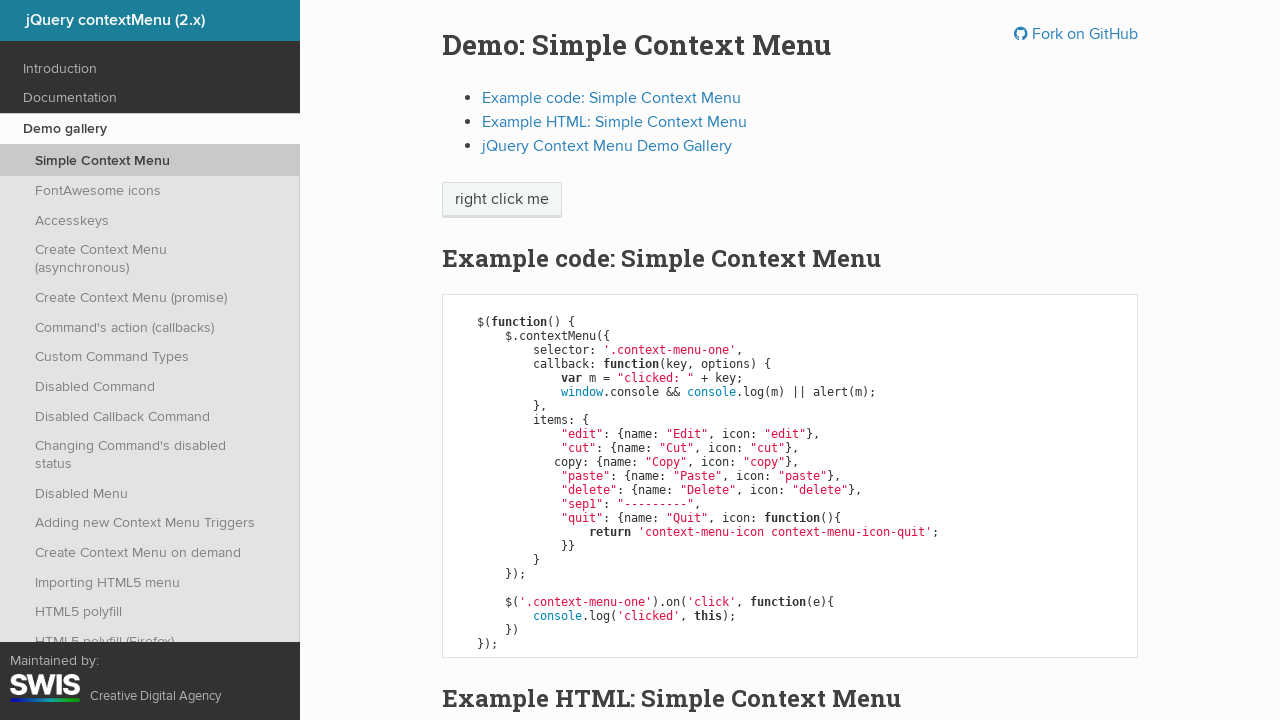

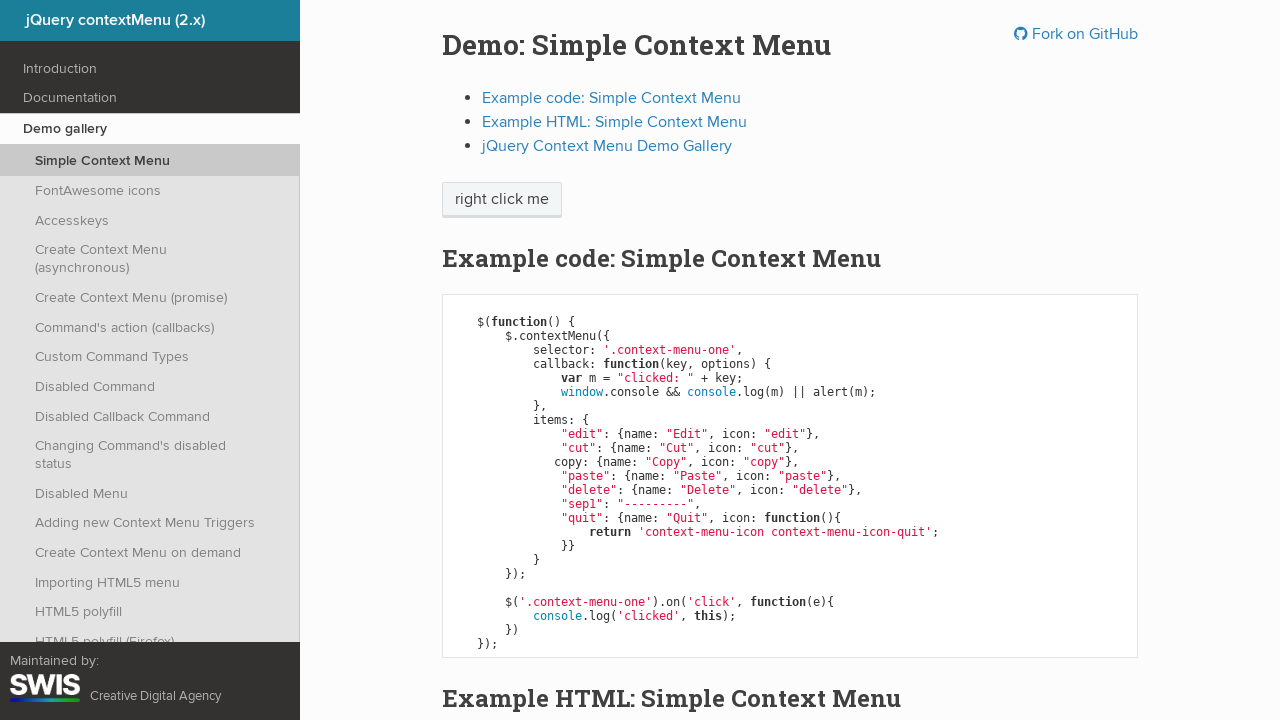